Tests alert handling functionality by triggering JavaScript alerts and confirm dialogs, accepting and dismissing them

Starting URL: https://rahulshettyacademy.com/AutomationPractice/

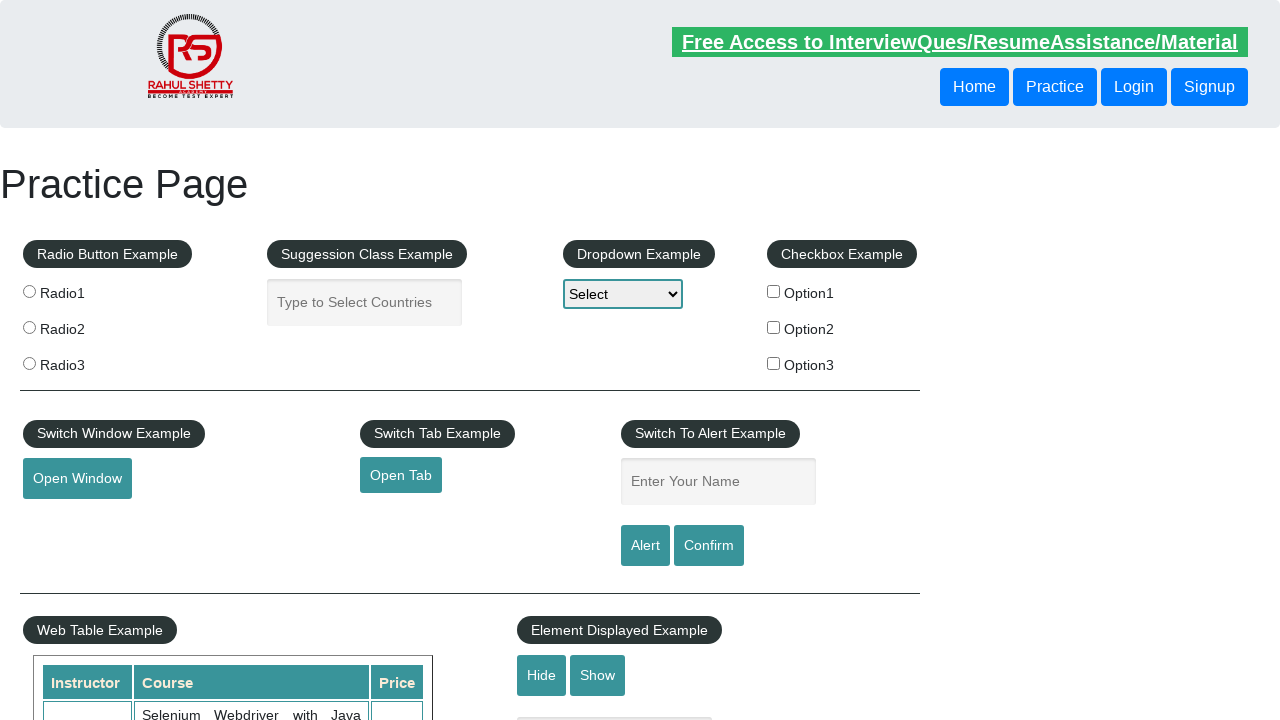

Filled name field with 'Aishwarya' on #name
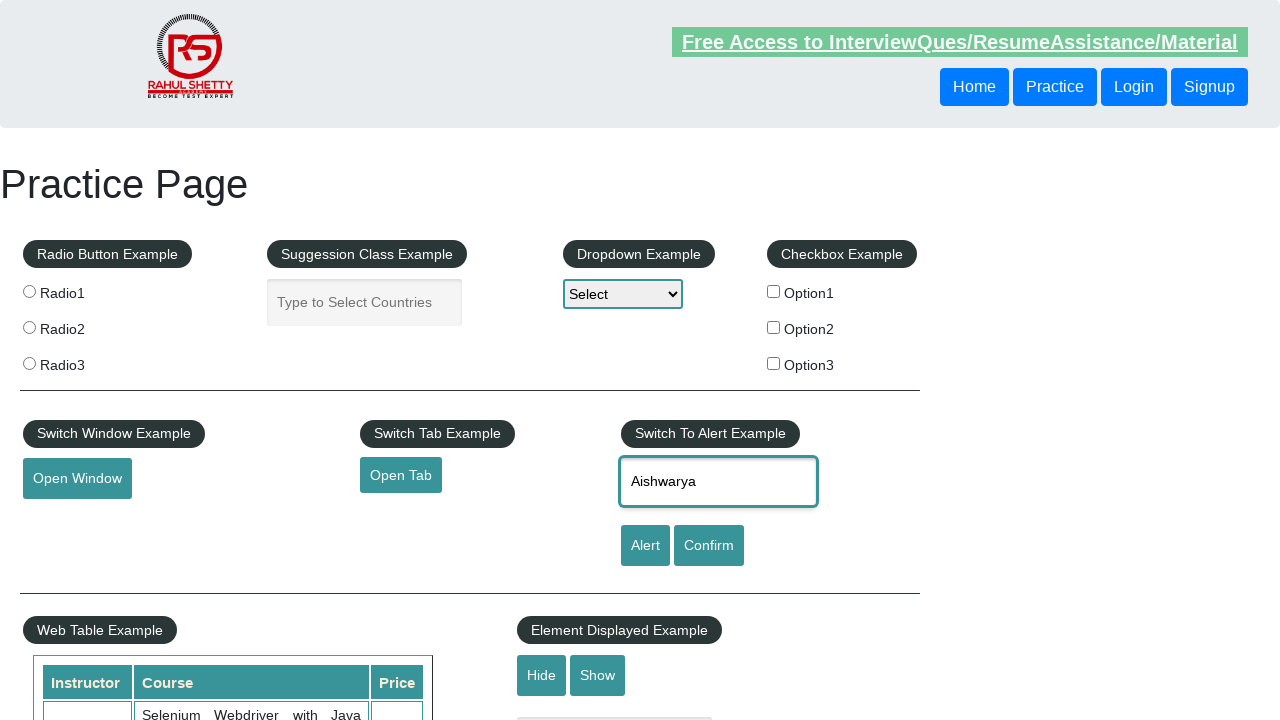

Clicked alert button to trigger JavaScript alert at (645, 546) on xpath=//input[@id='alertbtn']
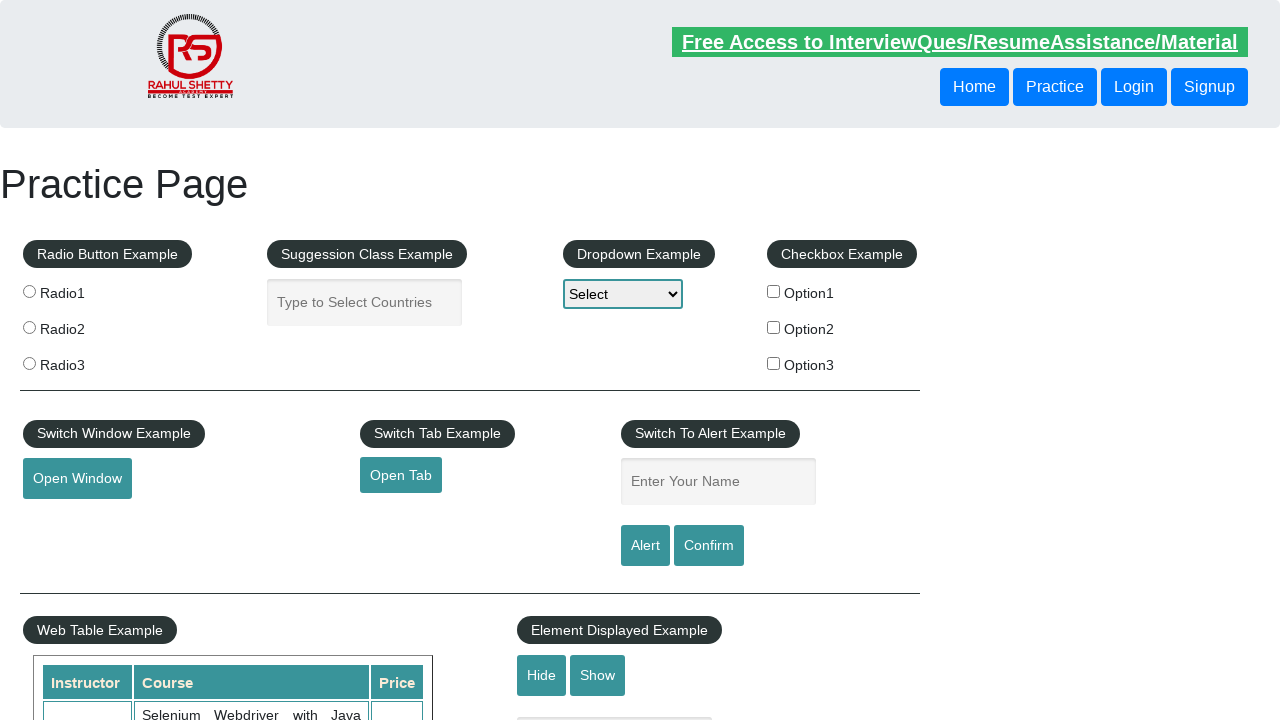

Set up dialog handler to accept alerts
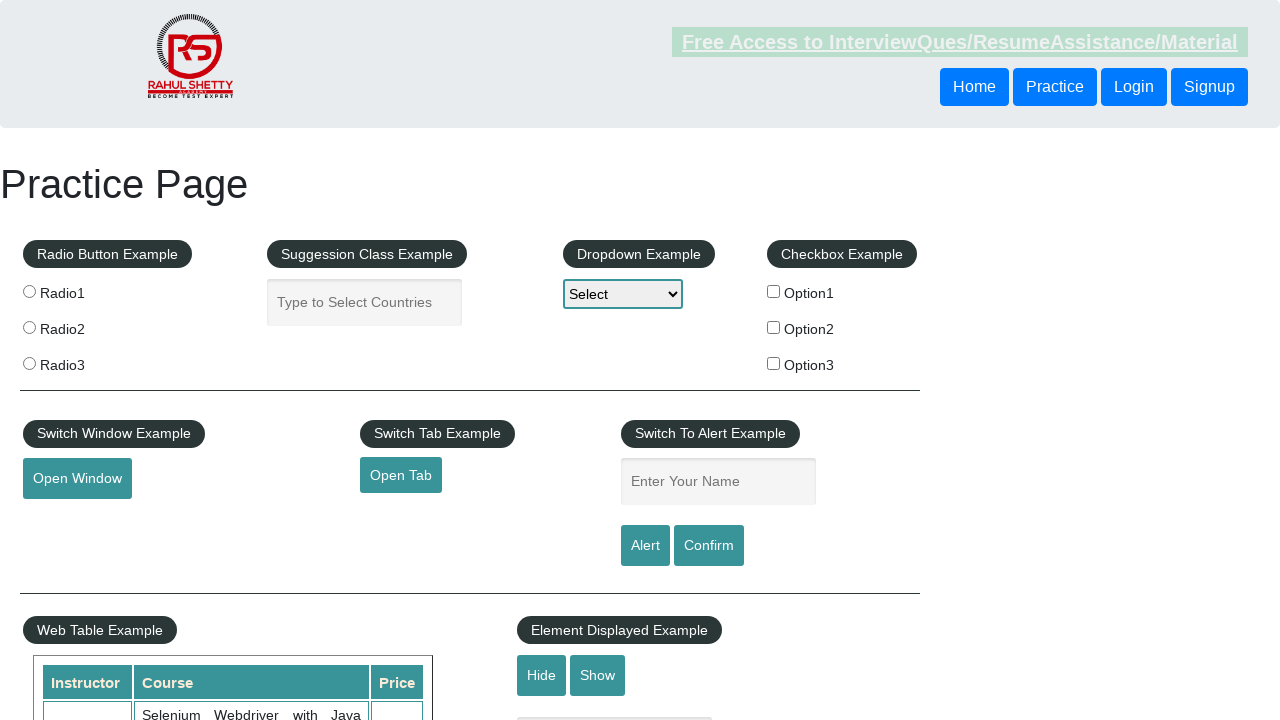

Waited 3 seconds for page to settle after alert
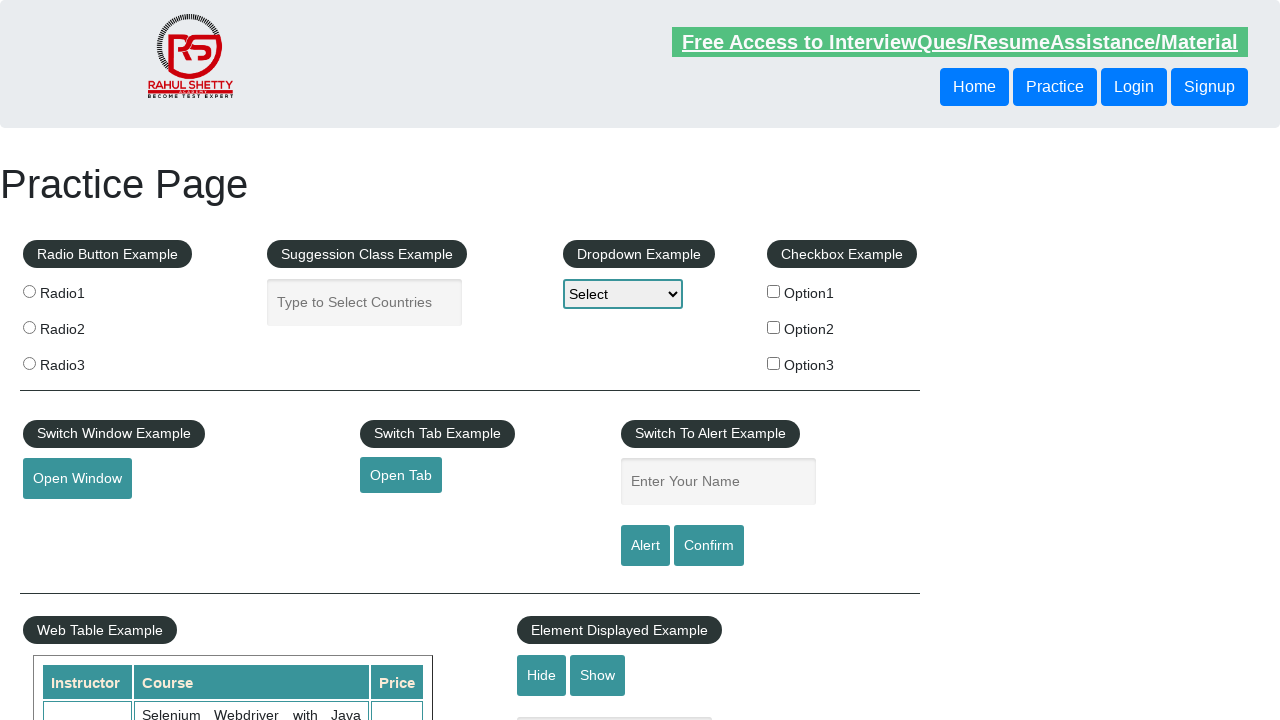

Filled name field with 'Rohan' on #name
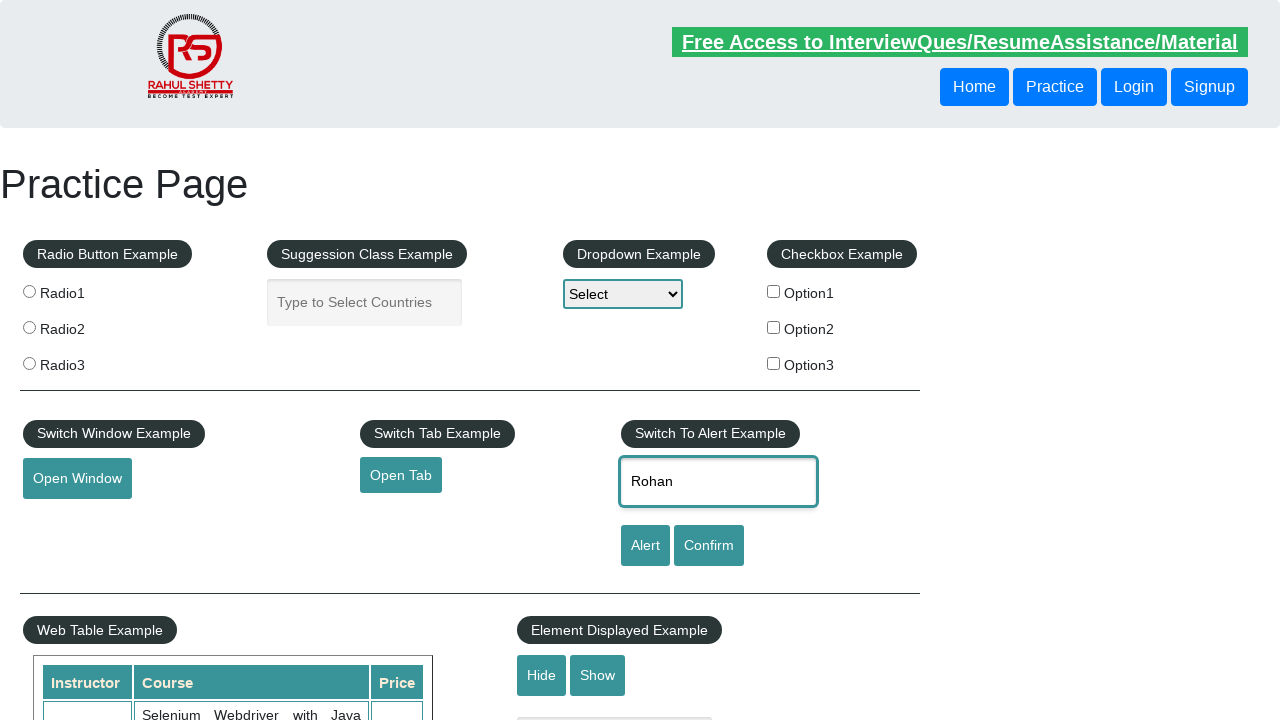

Set up dialog handler to dismiss confirm dialog
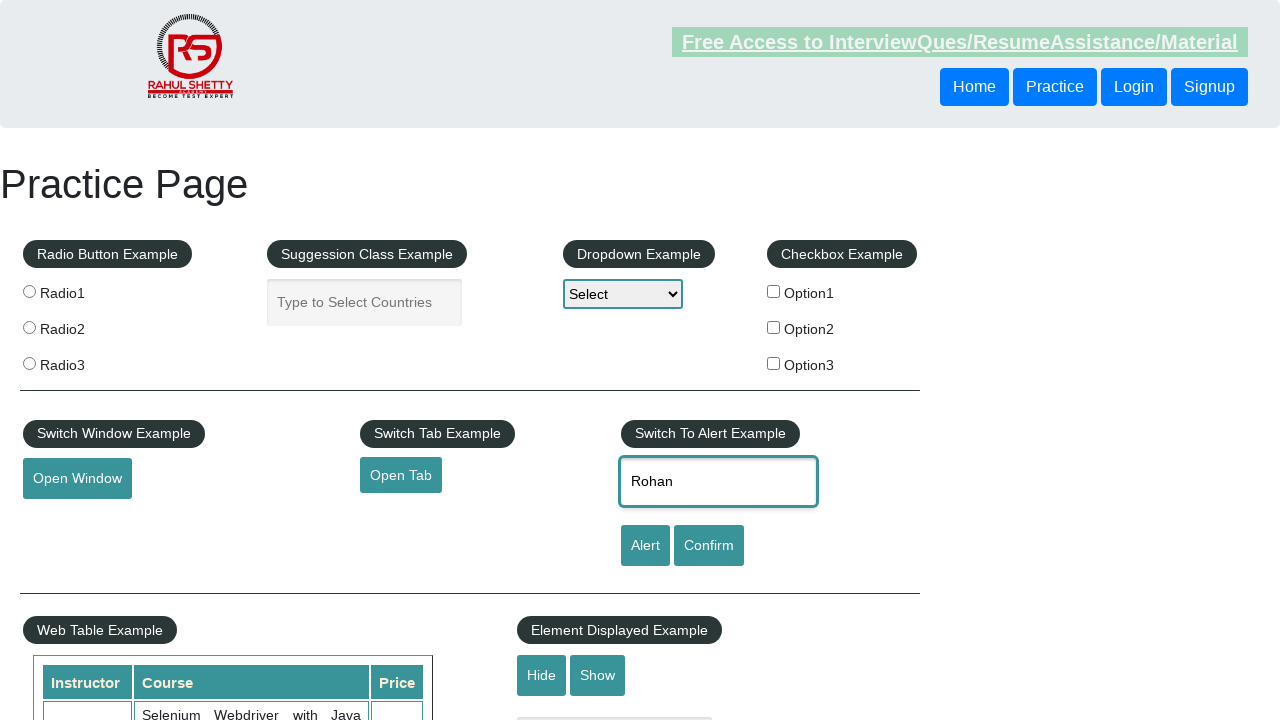

Clicked confirm button to trigger confirm dialog at (709, 546) on xpath=//input[@id='confirmbtn']
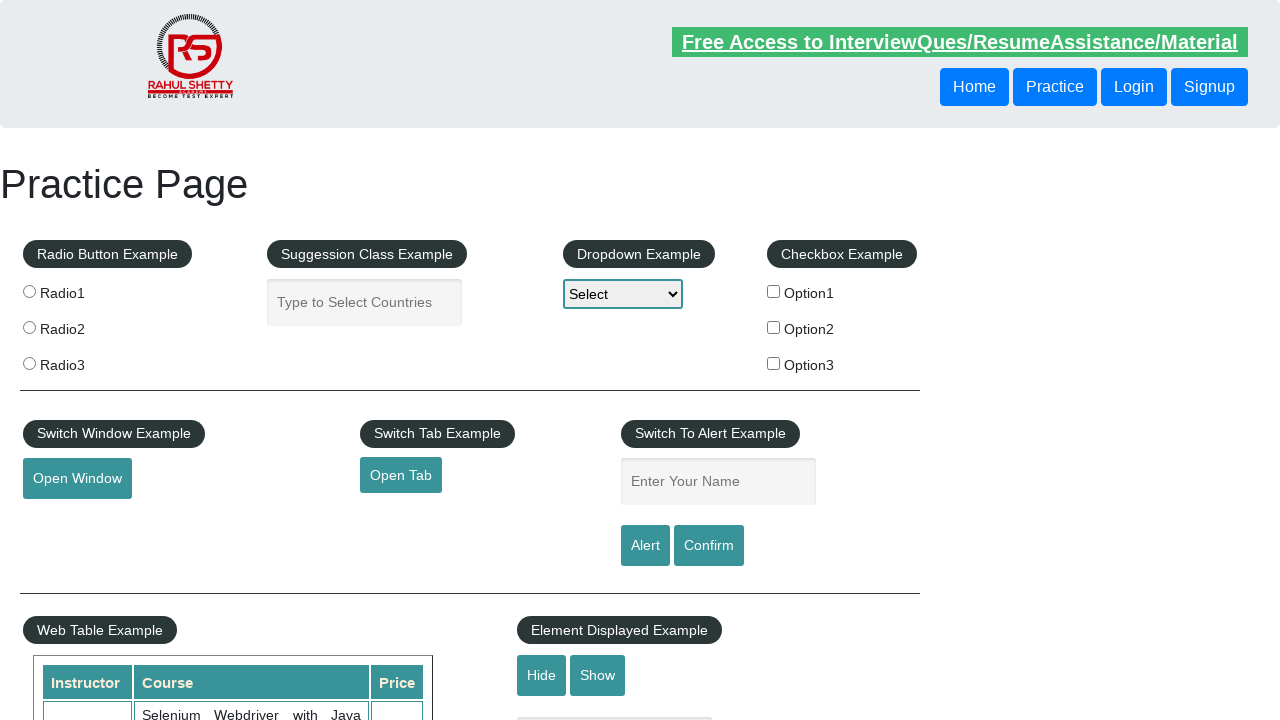

Waited 2 seconds after dismissing confirm dialog
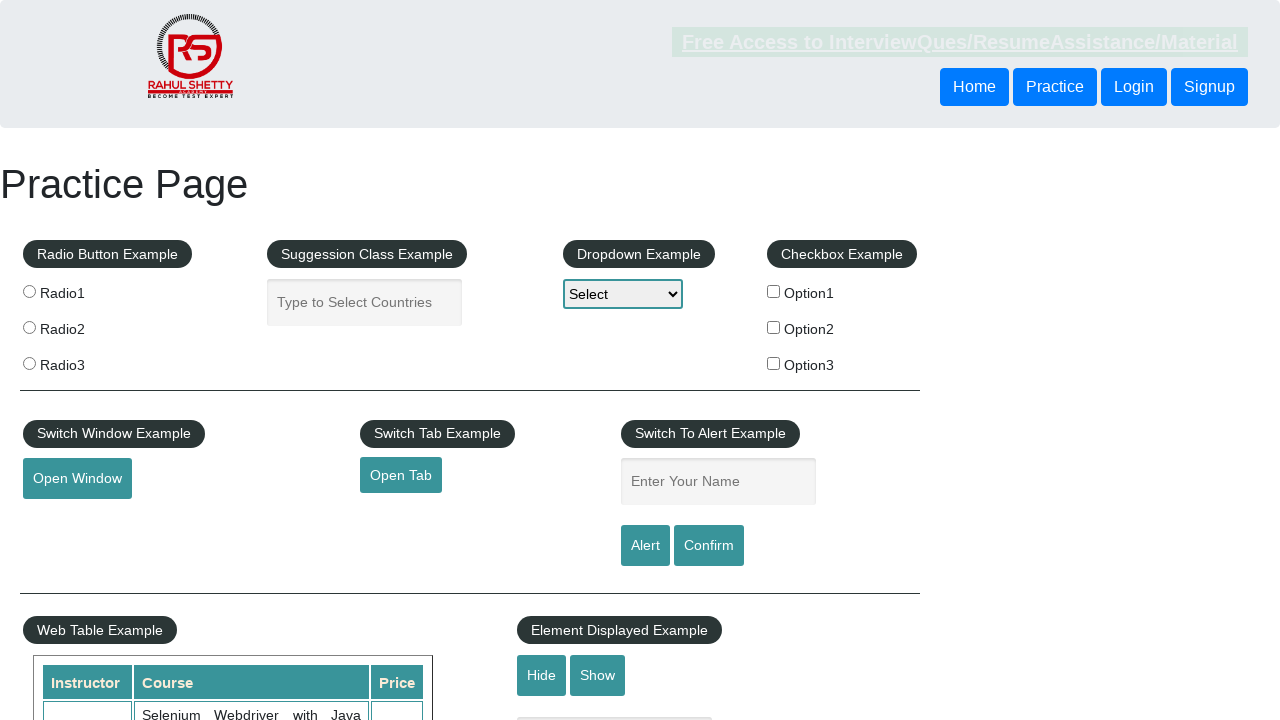

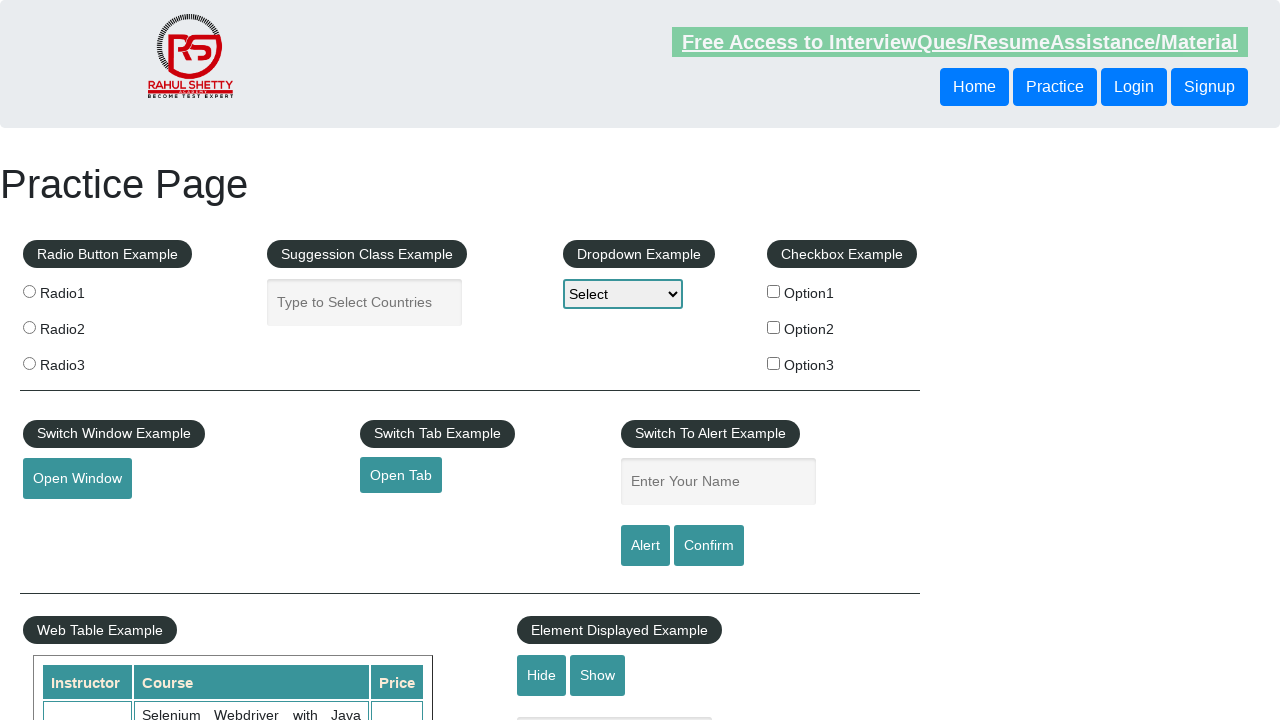